Tests the registration form on ParaBank by clicking the register link and filling in first name and last name fields

Starting URL: https://parabank.parasoft.com/

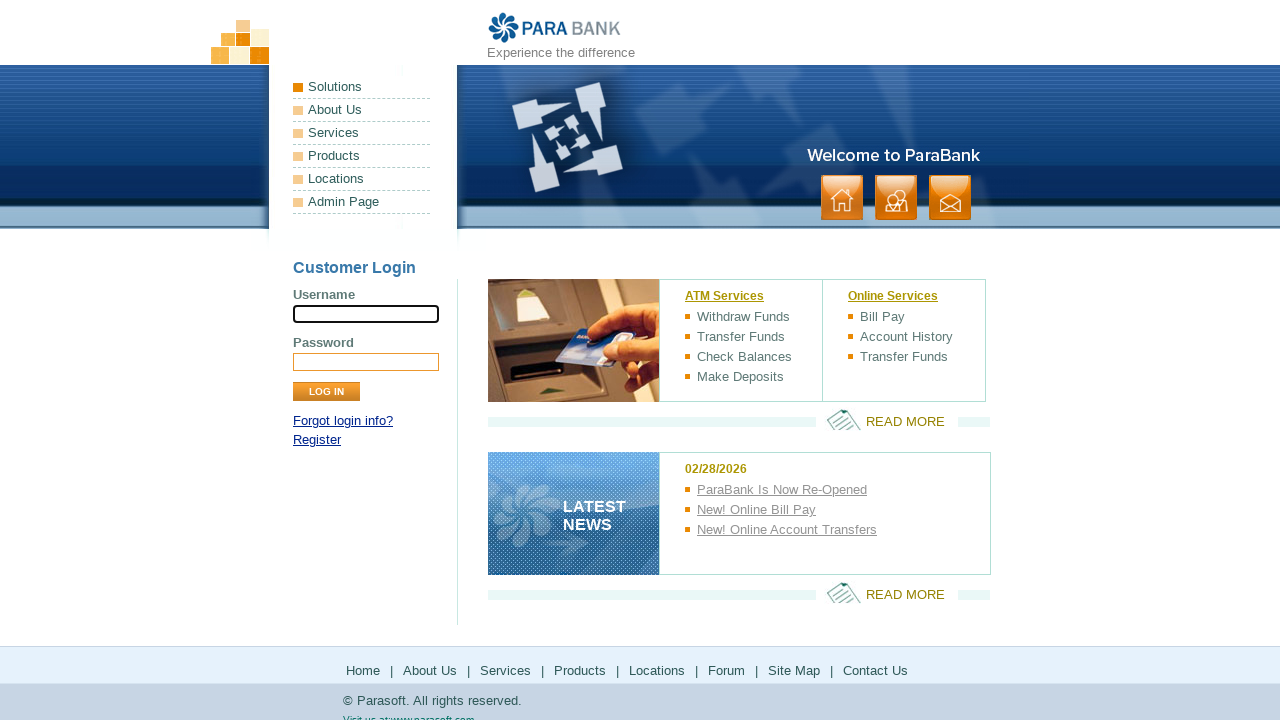

Clicked Register link in login panel at (317, 440) on xpath=//*[@id='loginPanel']/p[2]/a
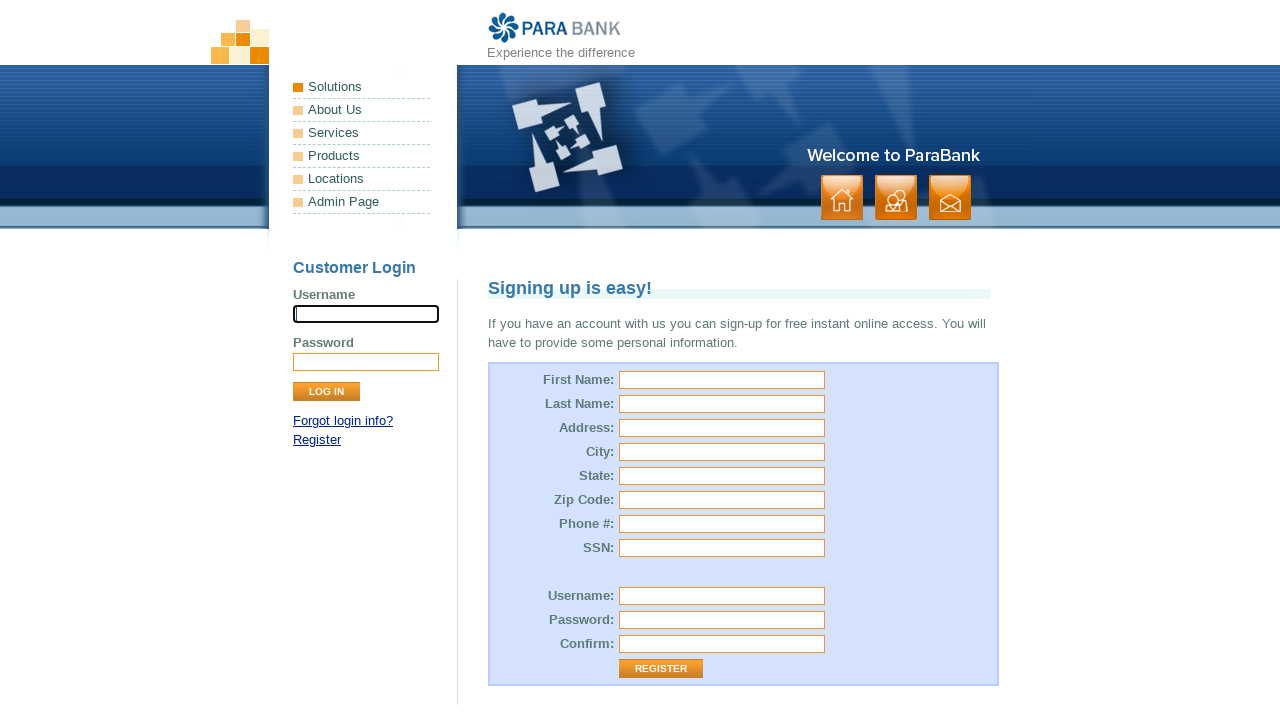

Filled first name field with 'Jacob' on //*[@id='customer.firstName']
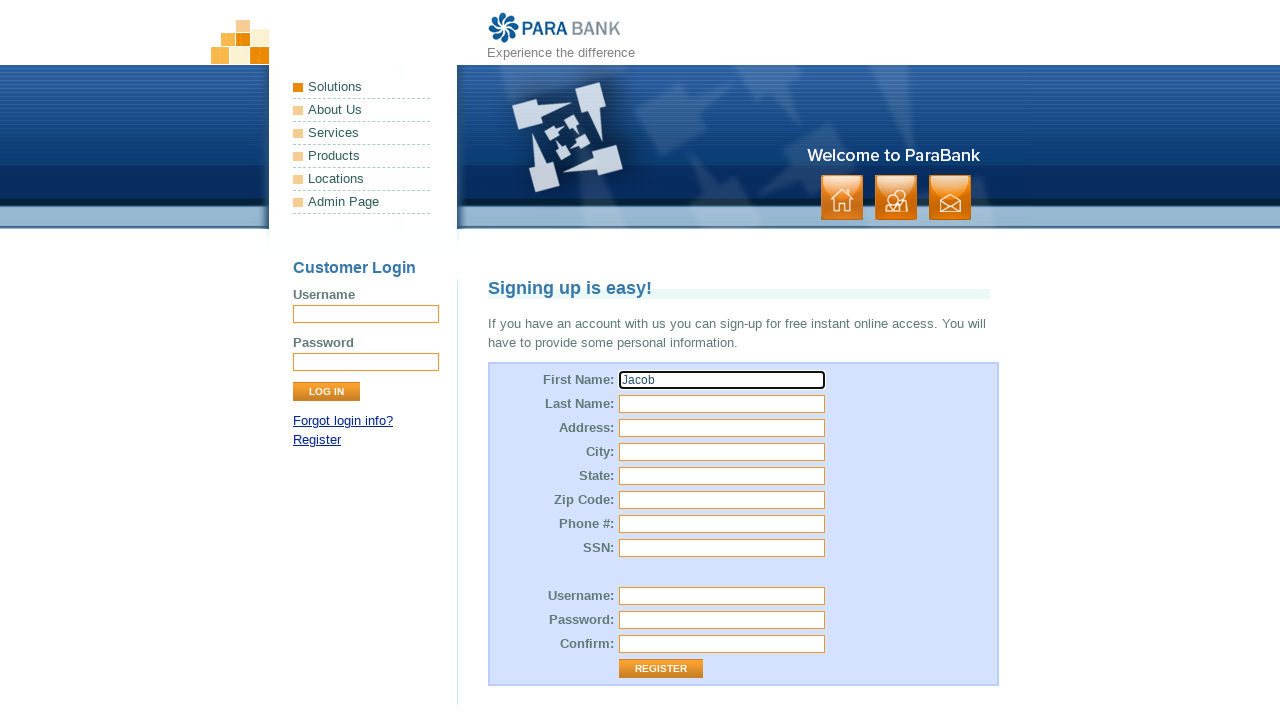

Filled last name field with 'Jones' on //*[@id='customer.lastName']
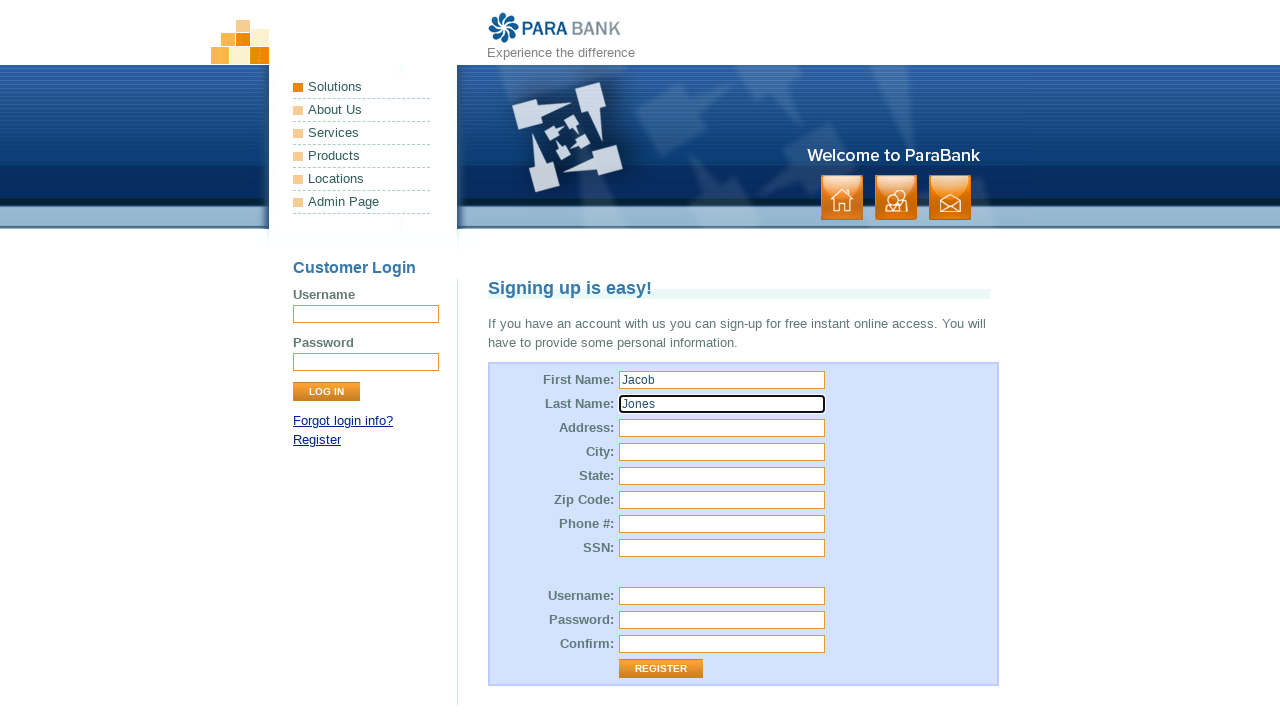

Waited 2 seconds to view form results
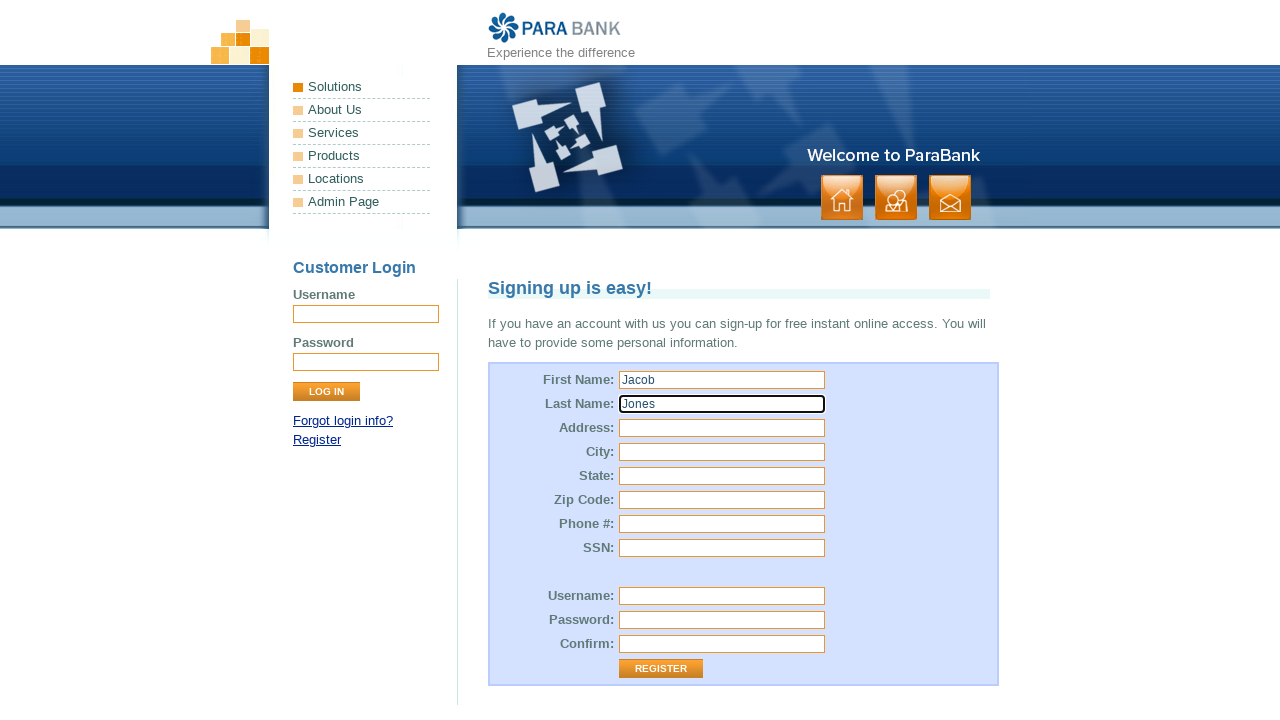

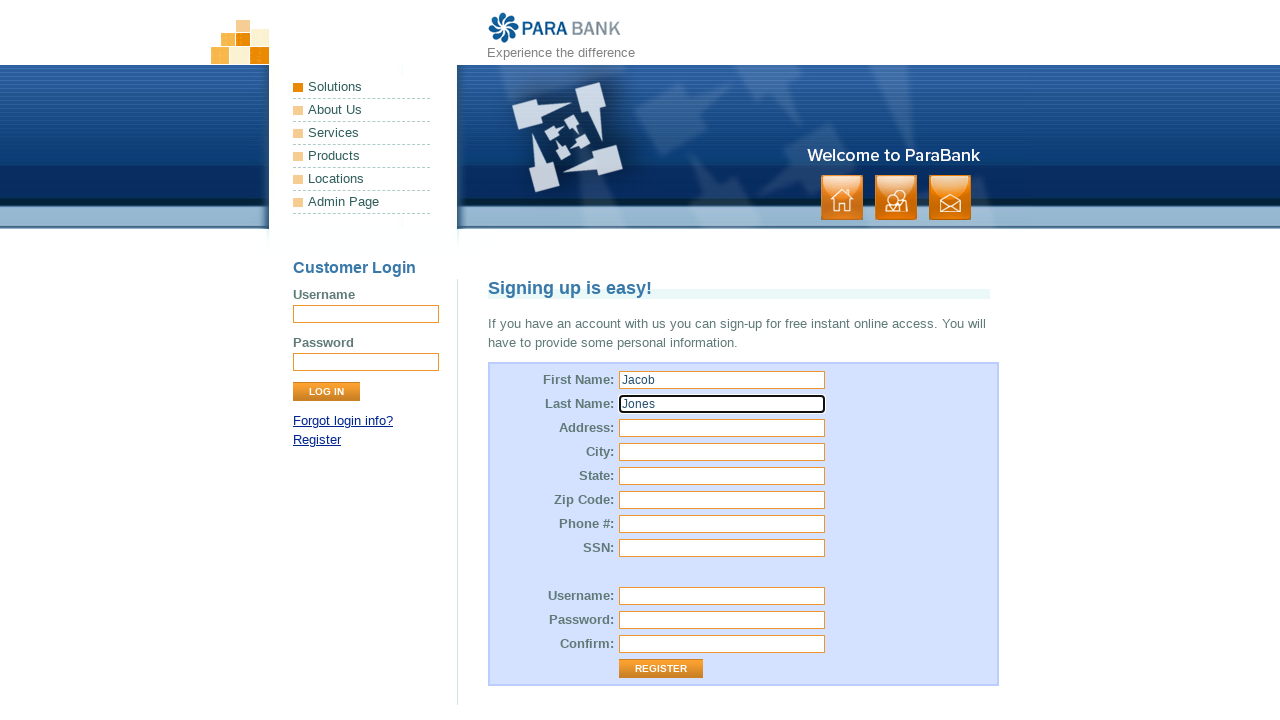